Navigates to OpenXCell website and verifies that links with https href attributes are present on the page

Starting URL: https://www.openxcell.com

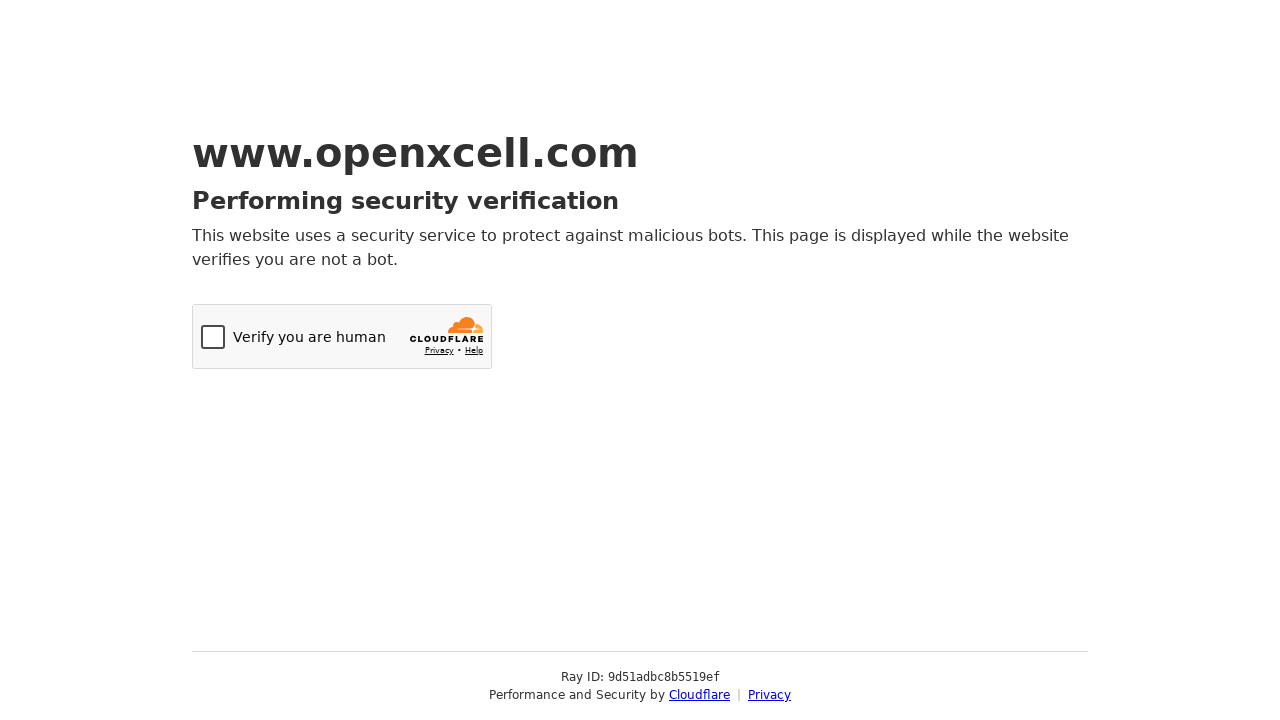

Navigated to OpenXCell website
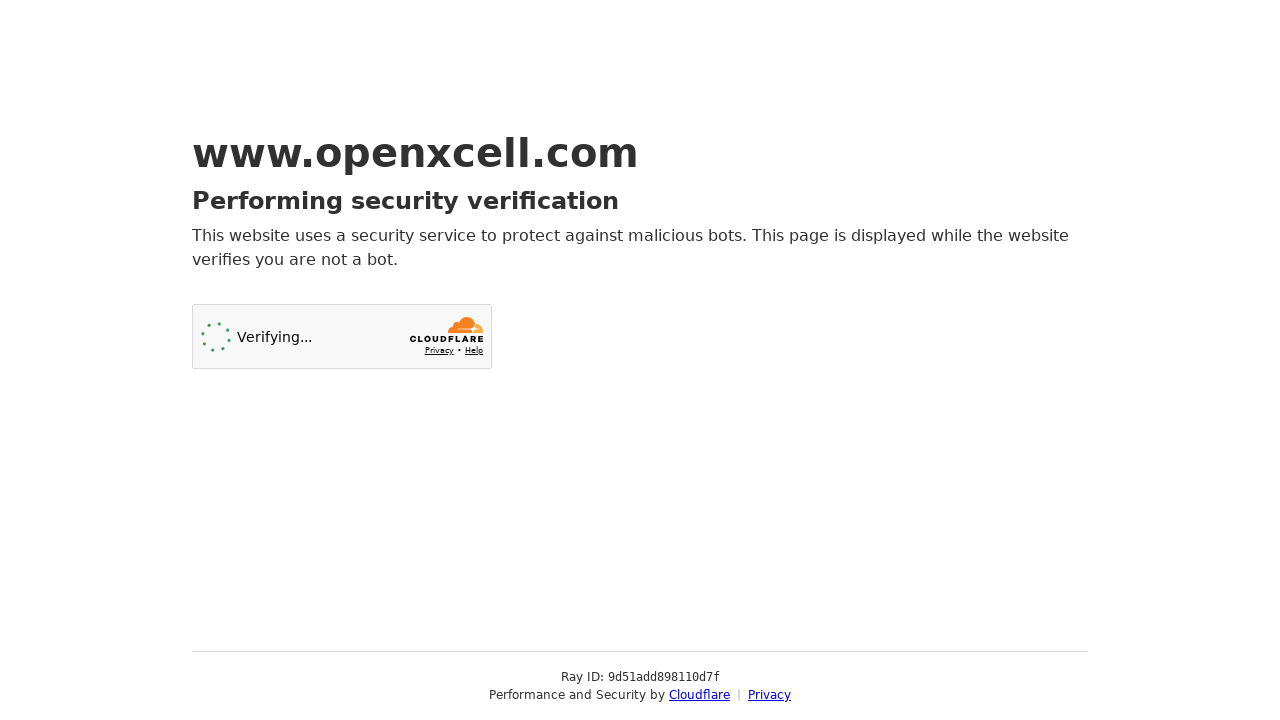

Waited for links with https href attributes to be present
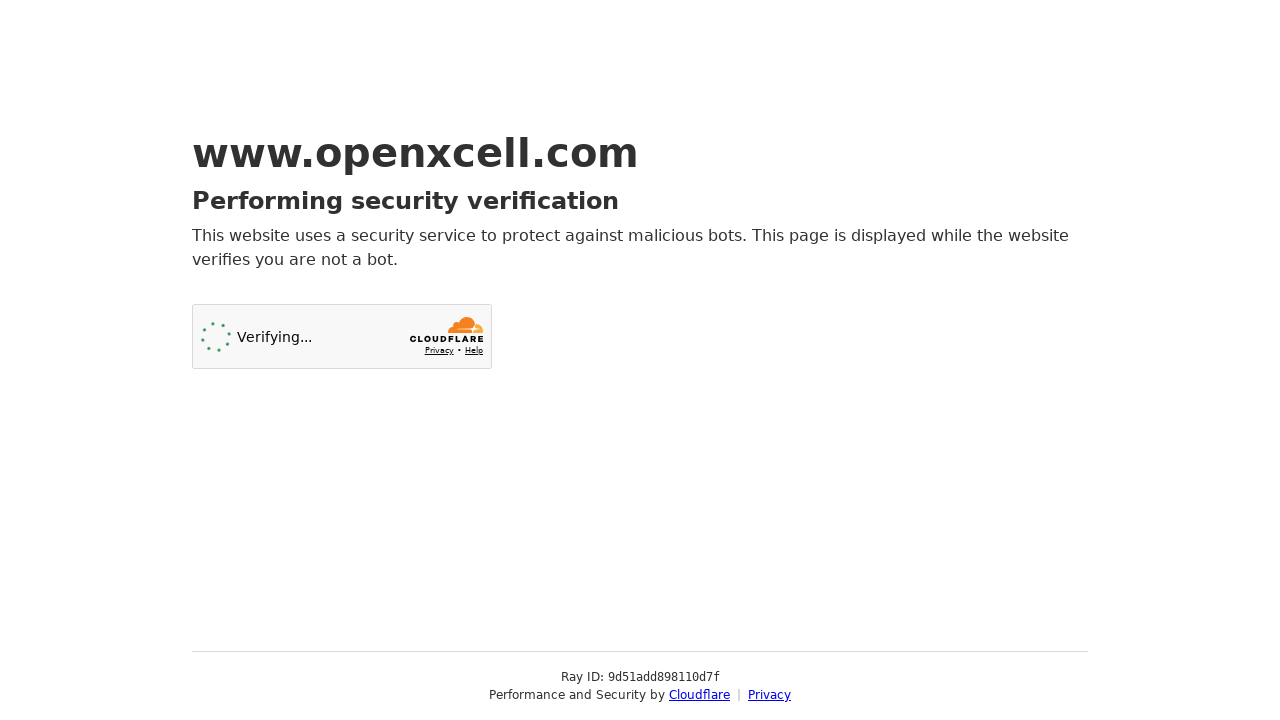

Located all links with https href attributes
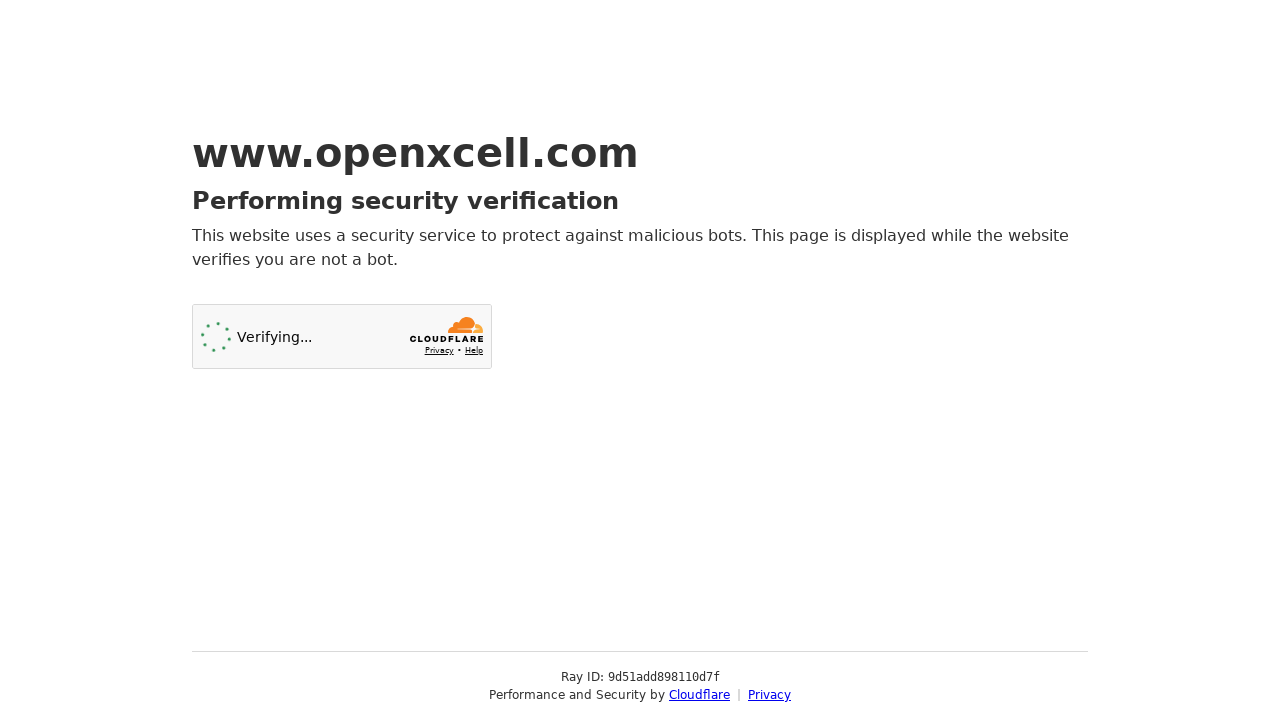

Verified that 2 links with https href attributes are present on the page
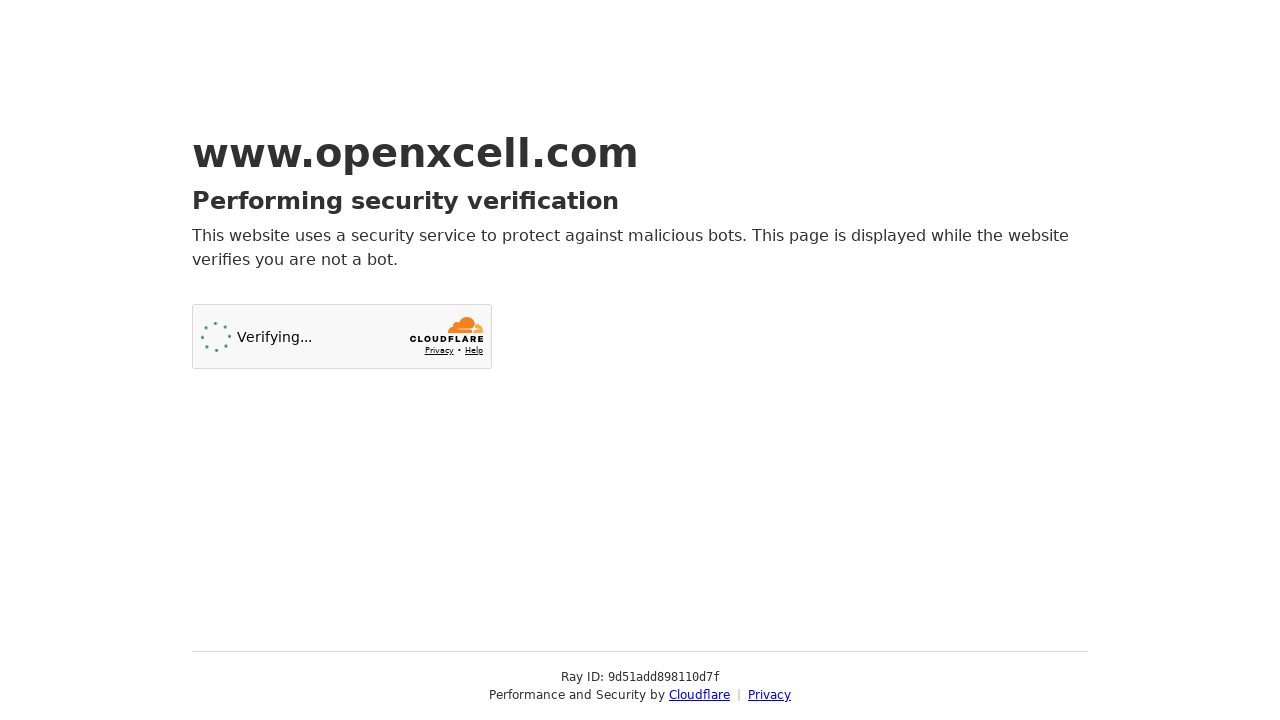

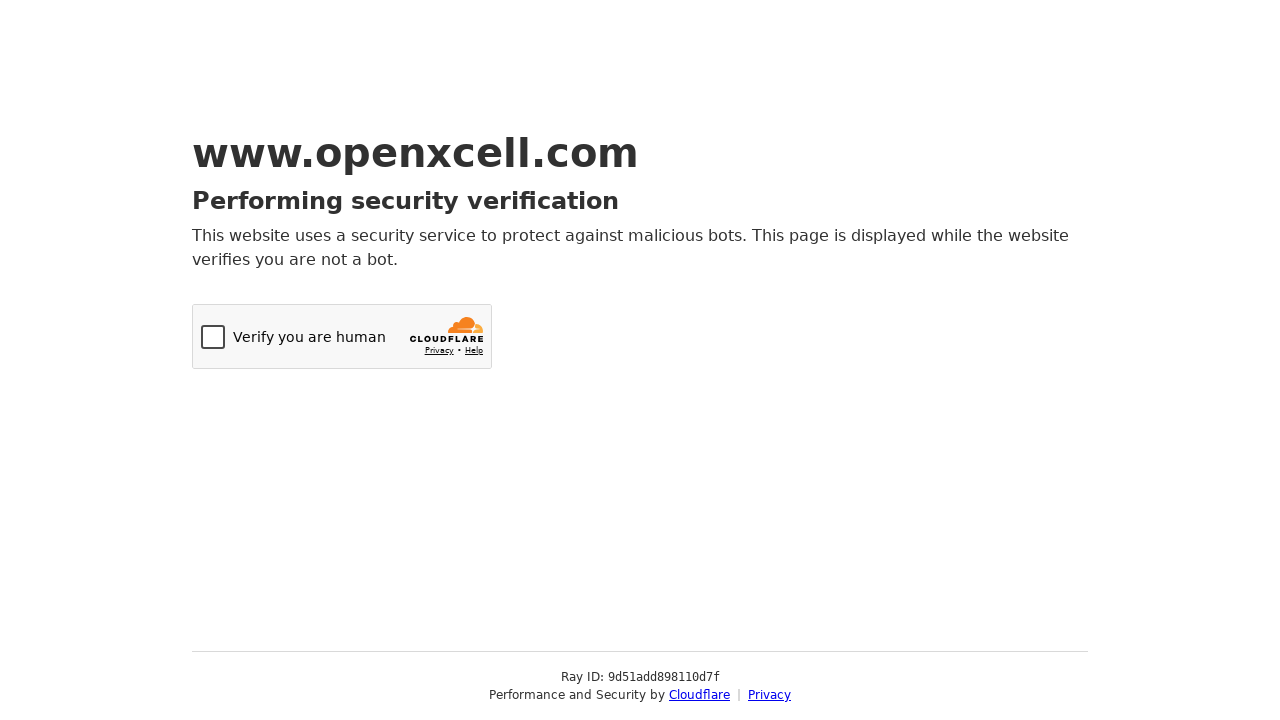